Tests dropdown selection functionality by selecting currency options using different methods (by index, visible text, and value)

Starting URL: https://rahulshettyacademy.com/dropdownsPractise/

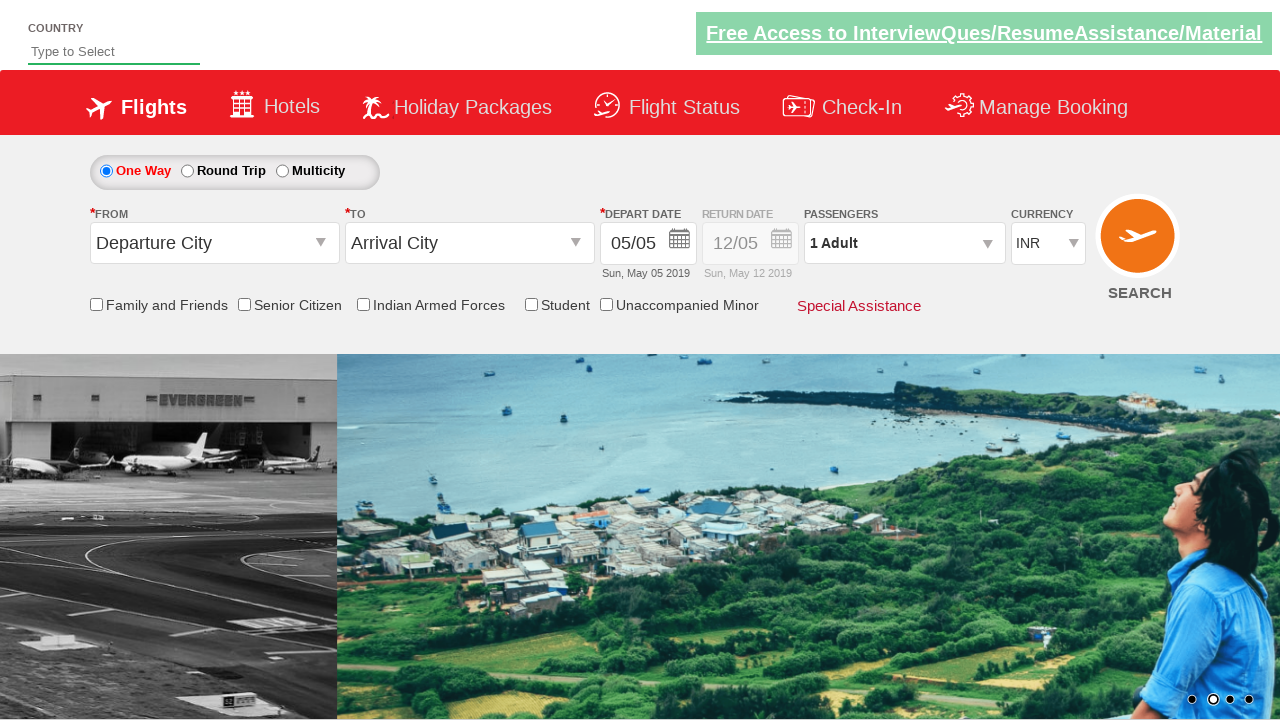

Located currency dropdown element
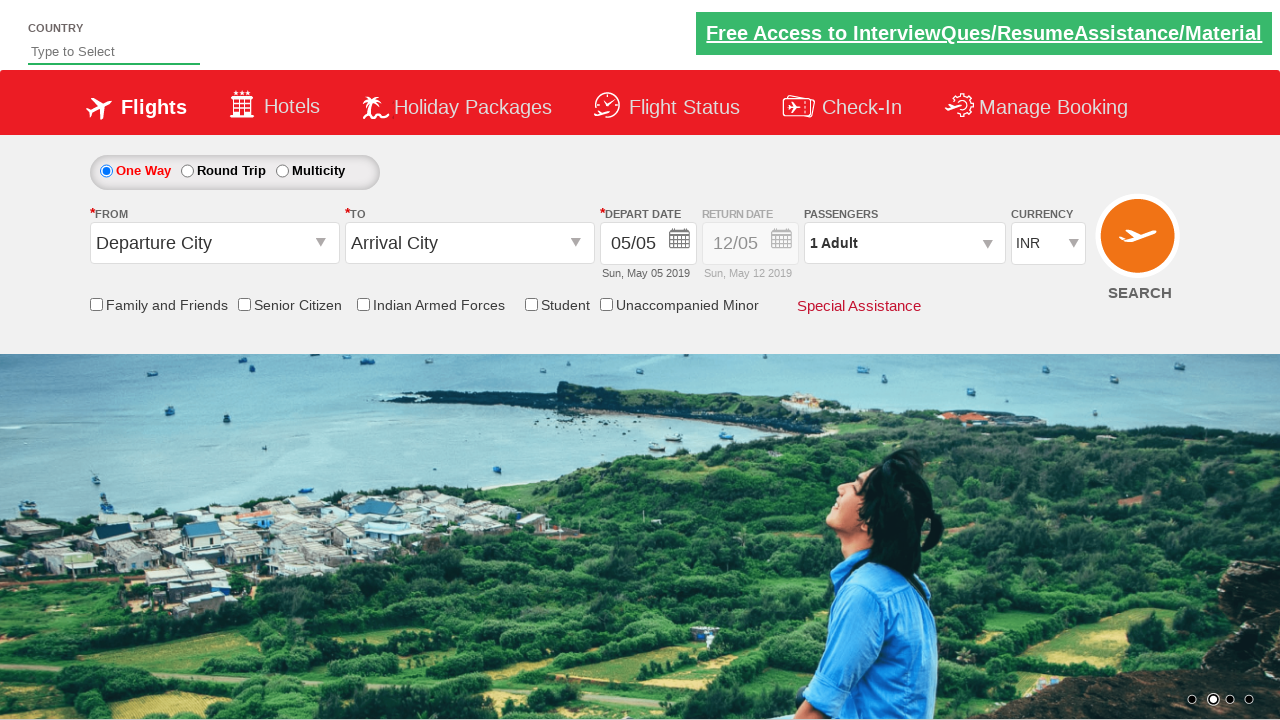

Selected currency dropdown option by index 3 (4th option) on #ctl00_mainContent_DropDownListCurrency
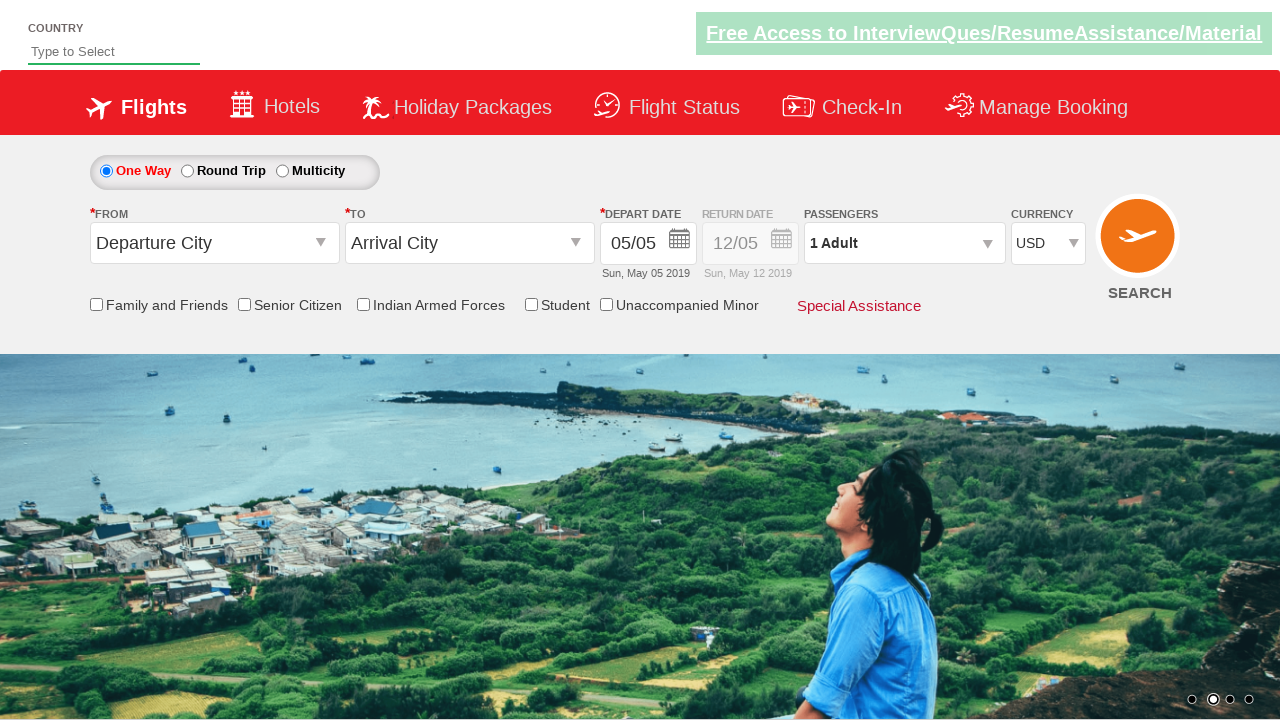

Selected currency dropdown option 'INR' by visible text on #ctl00_mainContent_DropDownListCurrency
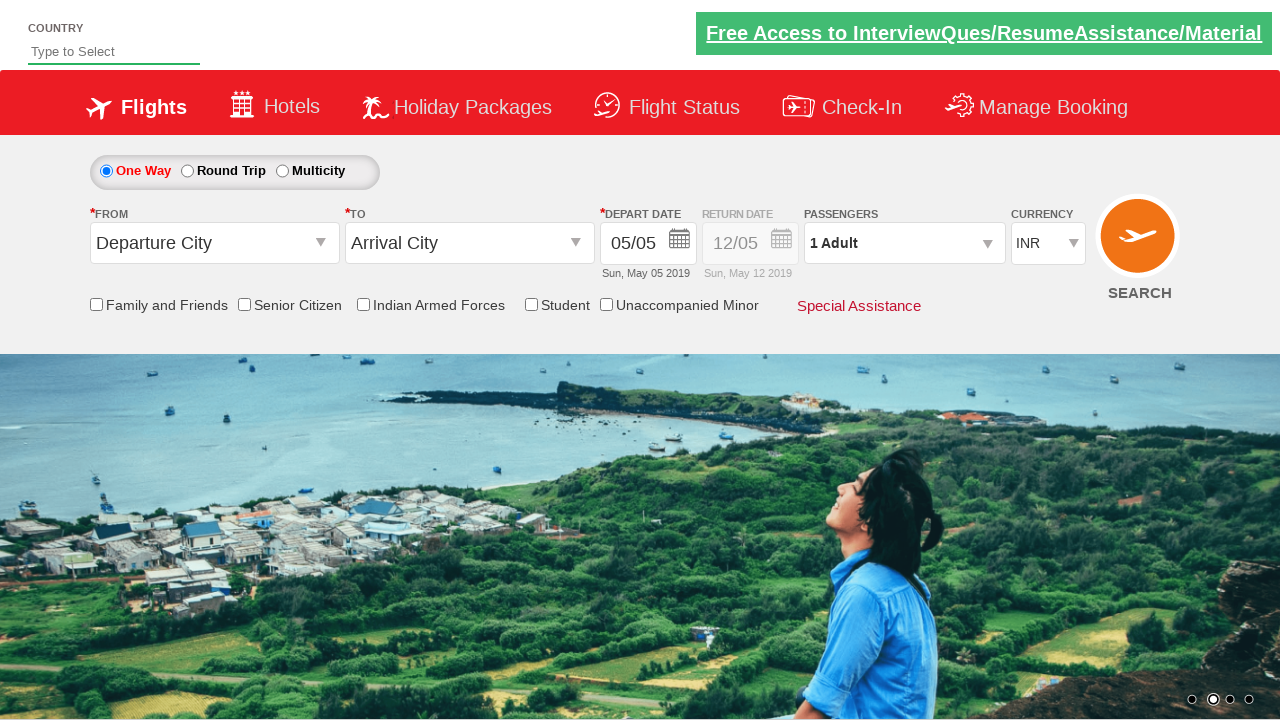

Selected currency dropdown option 'AED' by value on #ctl00_mainContent_DropDownListCurrency
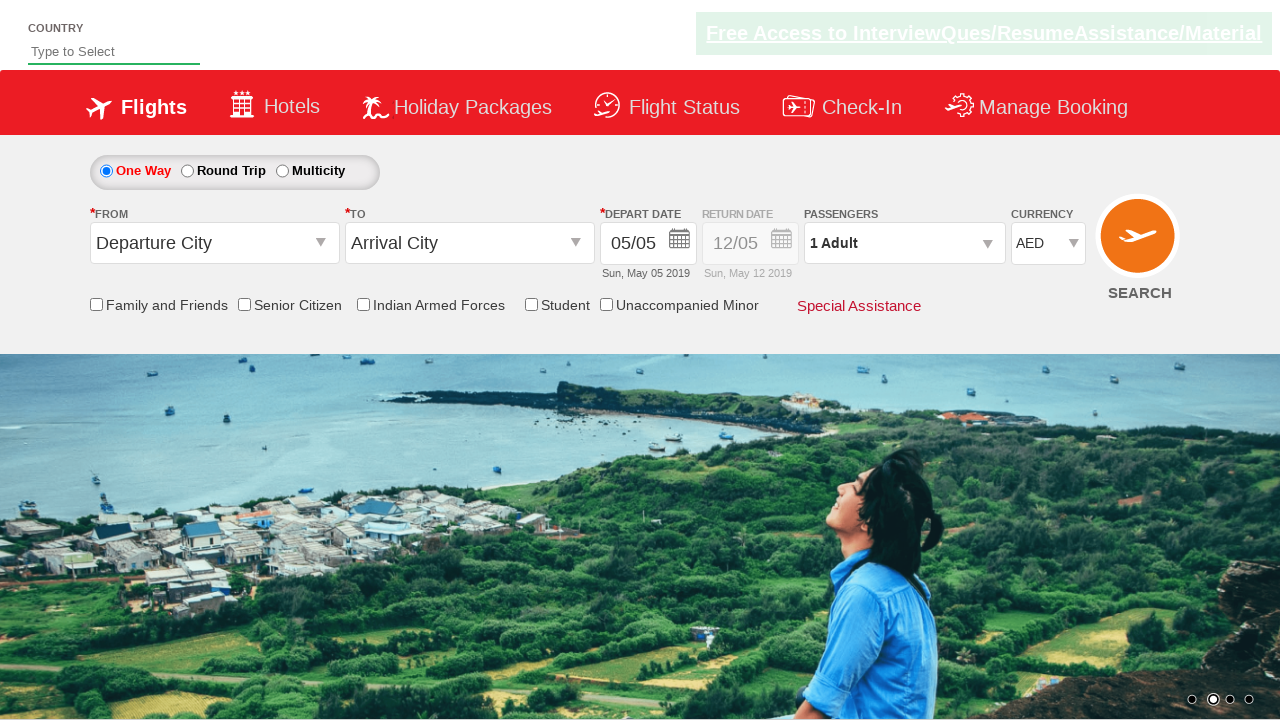

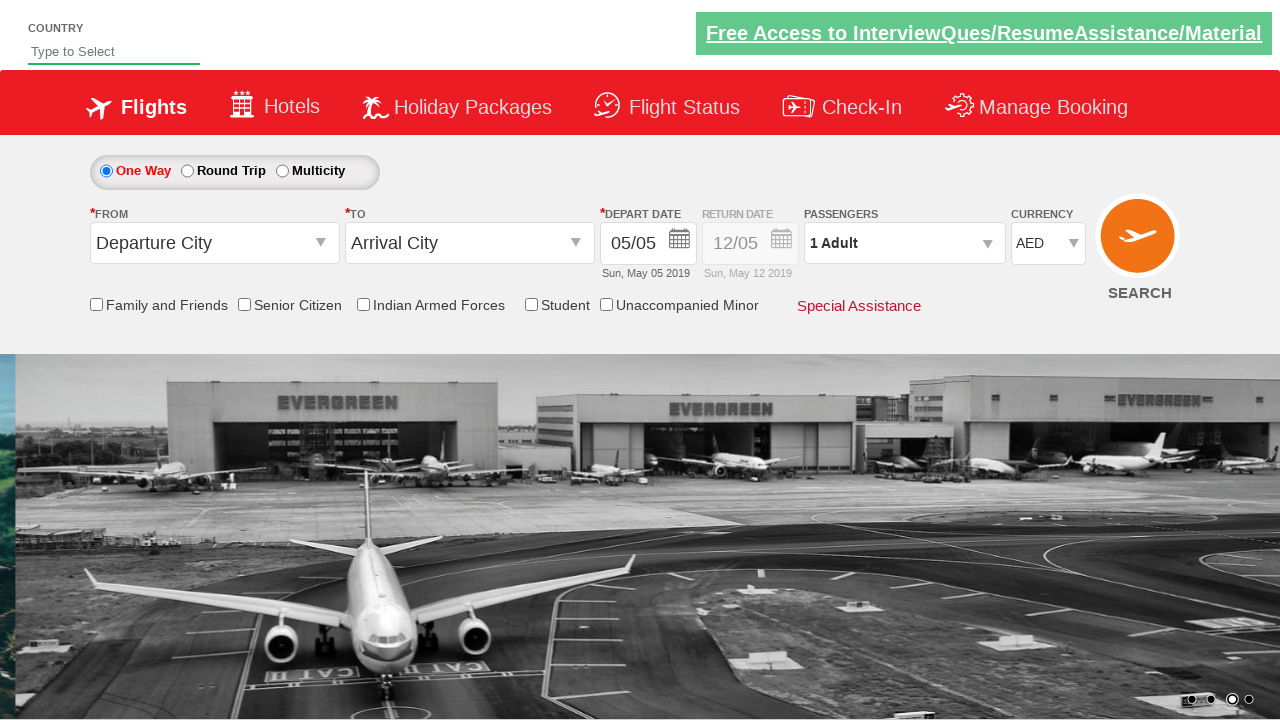